Tests clicking a sequence of dynamically appearing buttons

Starting URL: https://testpages.eviltester.com/styled/dynamic-buttons-simple.html

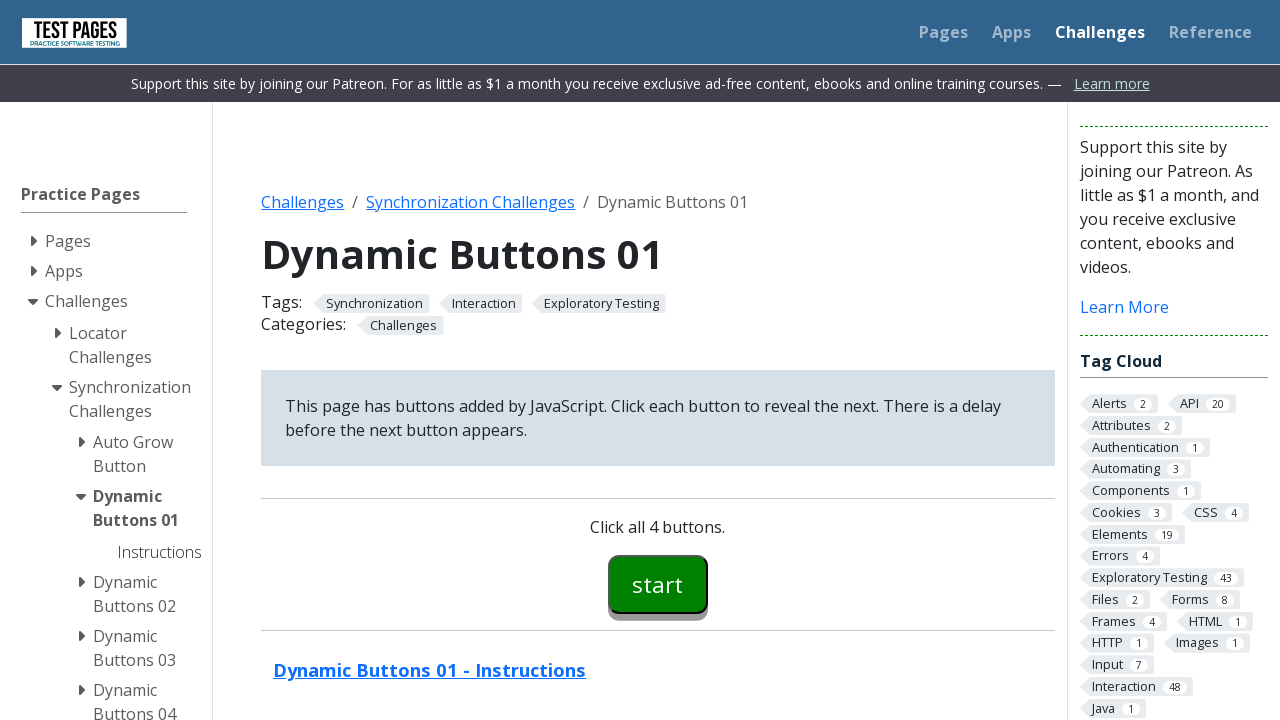

Clicked button 00 at (658, 584) on #button00
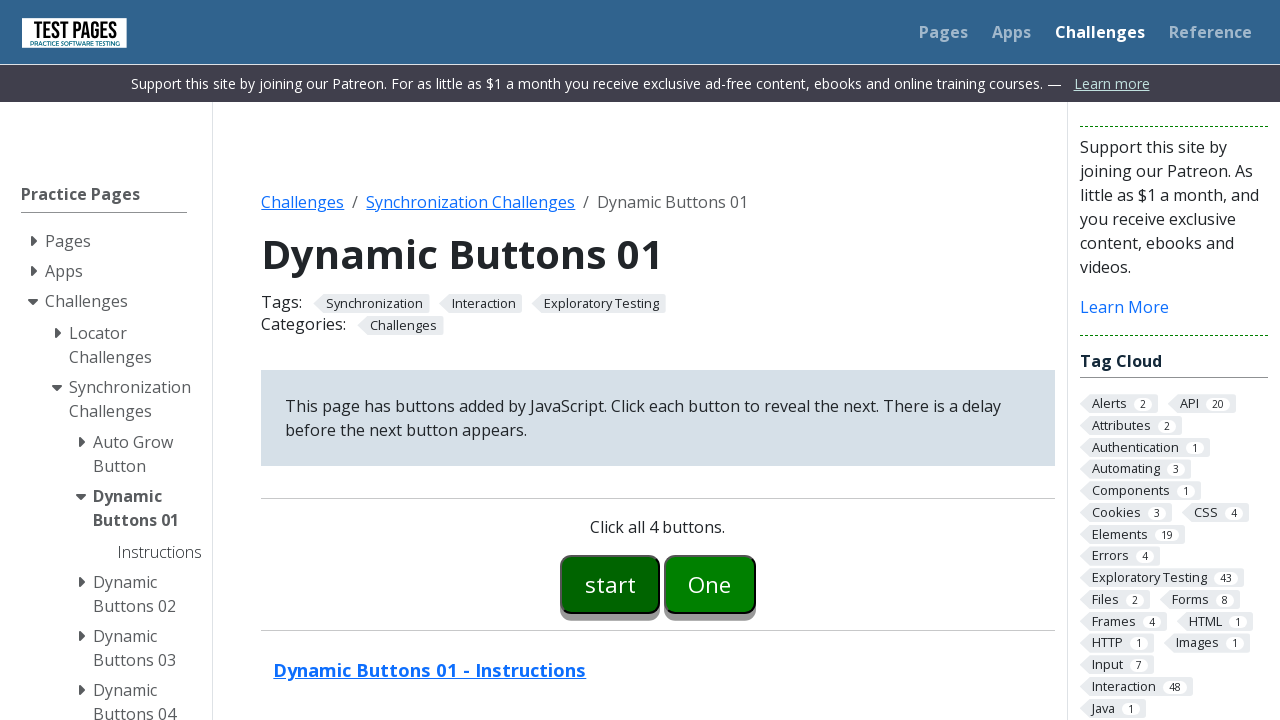

Clicked button 01 at (710, 584) on #button01
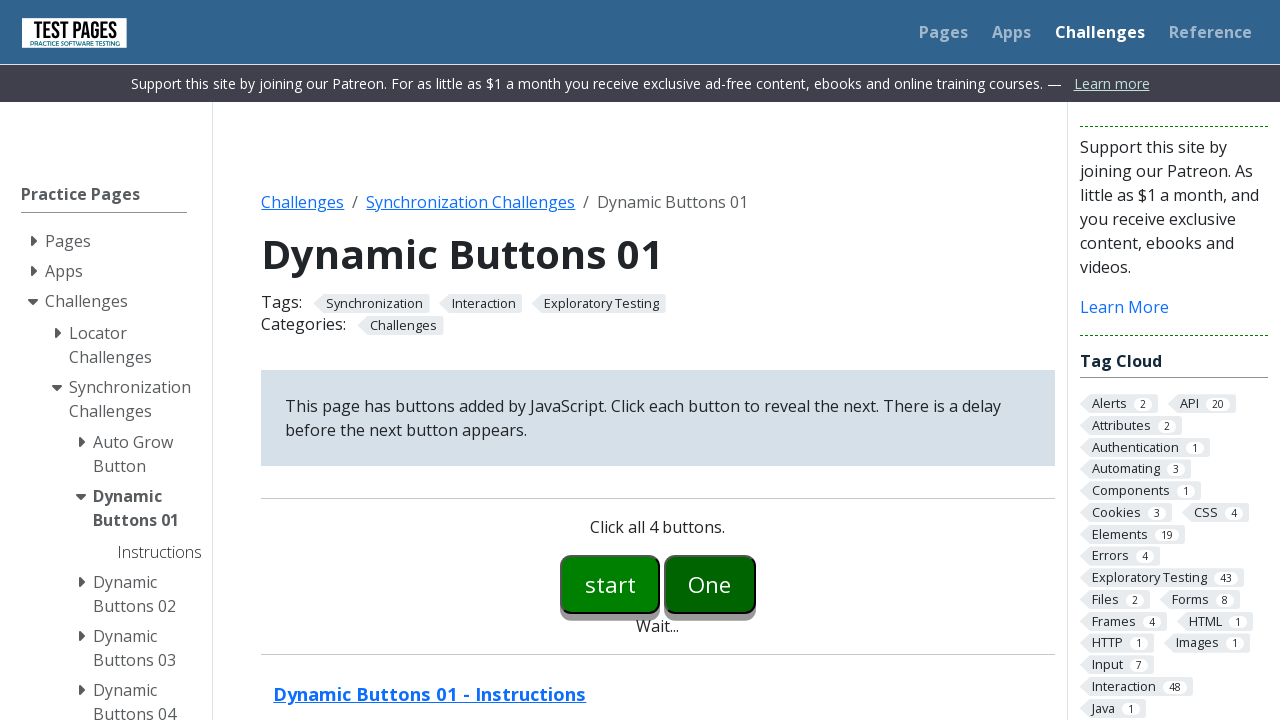

Button 02 appeared
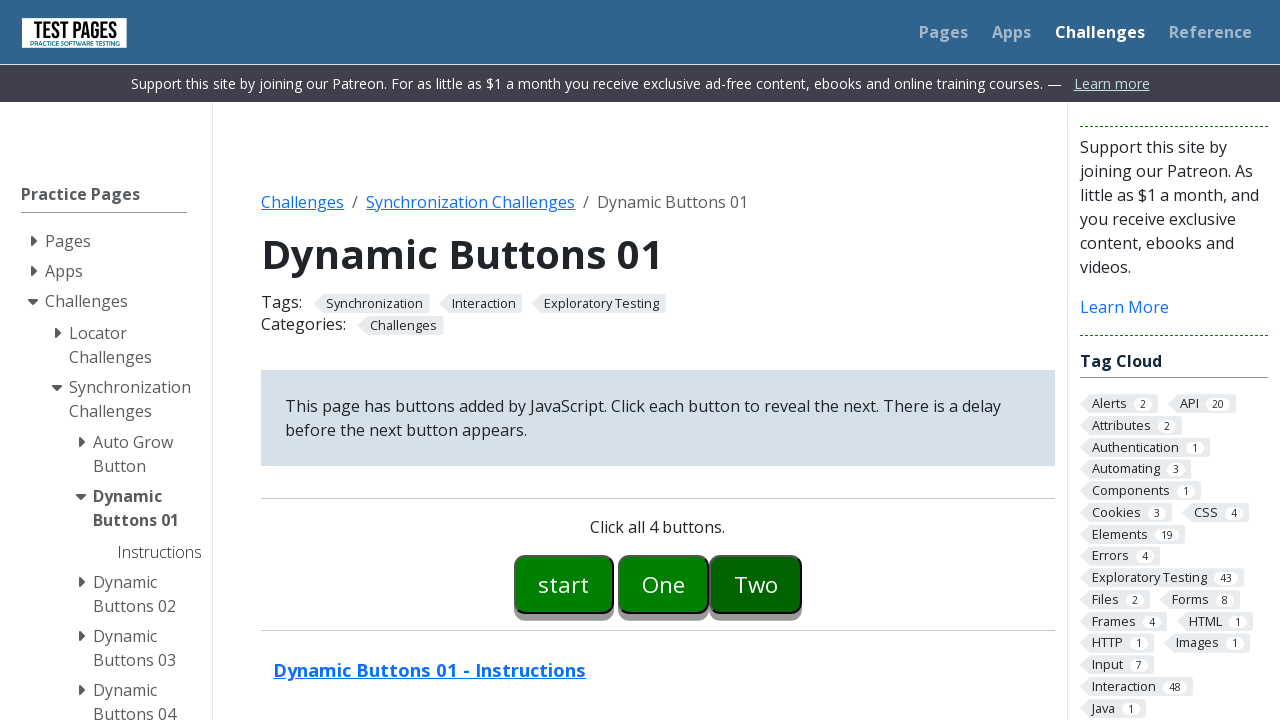

Clicked button 02 at (756, 584) on #button02
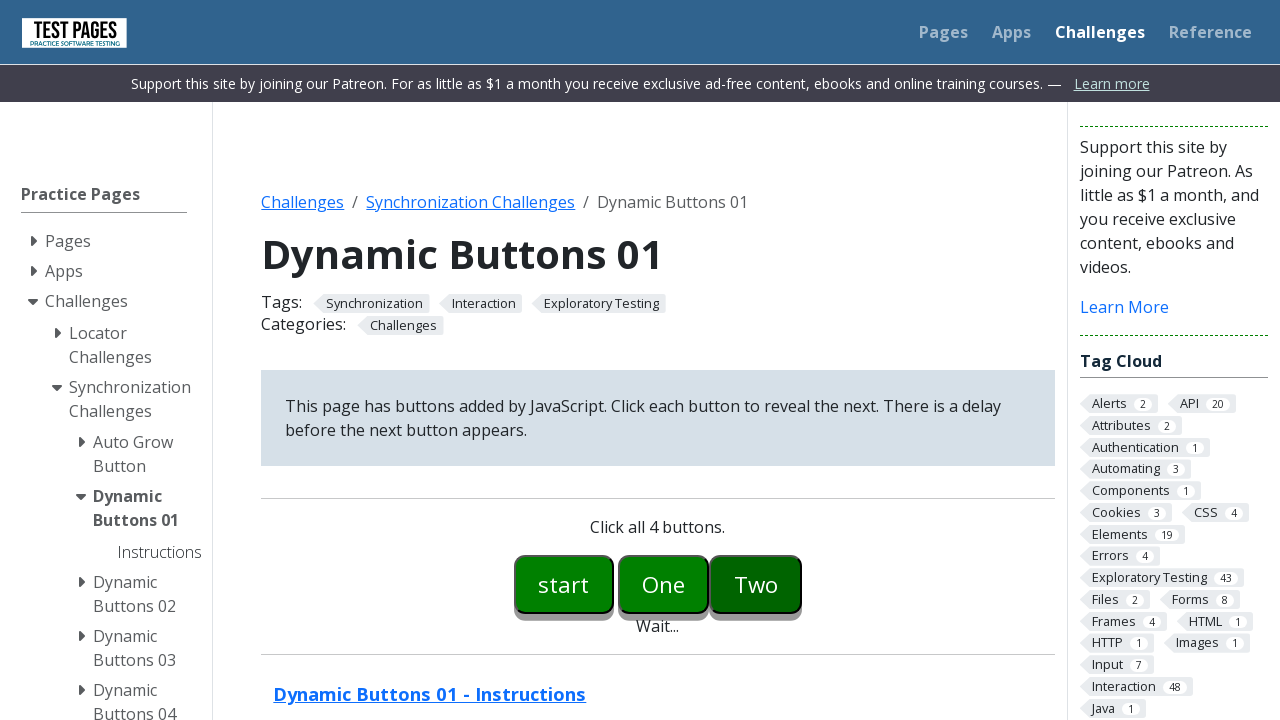

Button 03 appeared
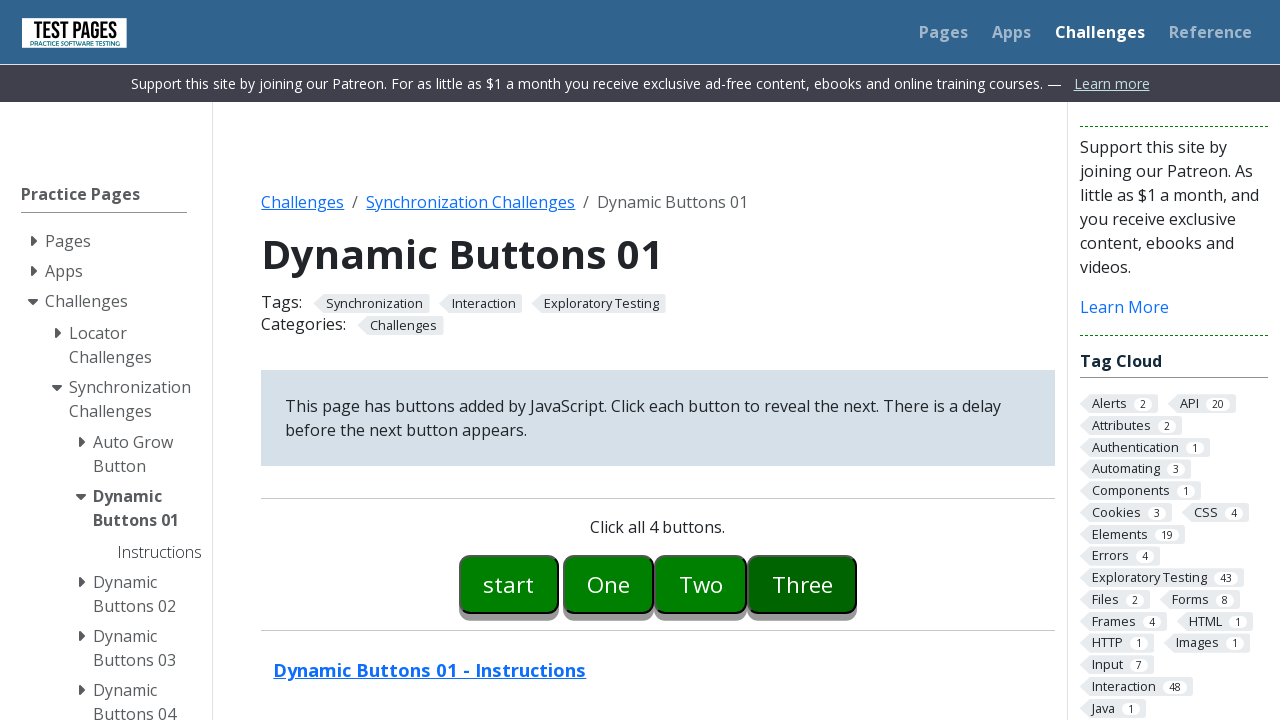

Clicked button 03 at (802, 584) on #button03
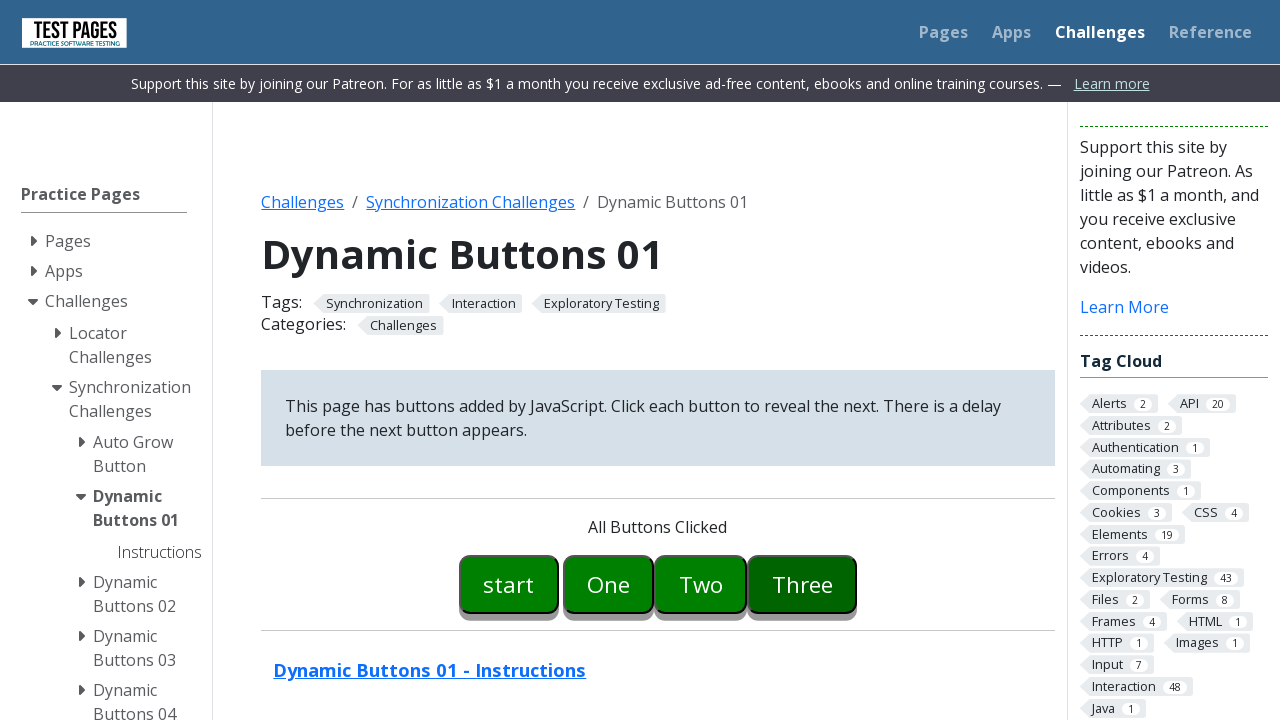

All buttons clicked message appeared
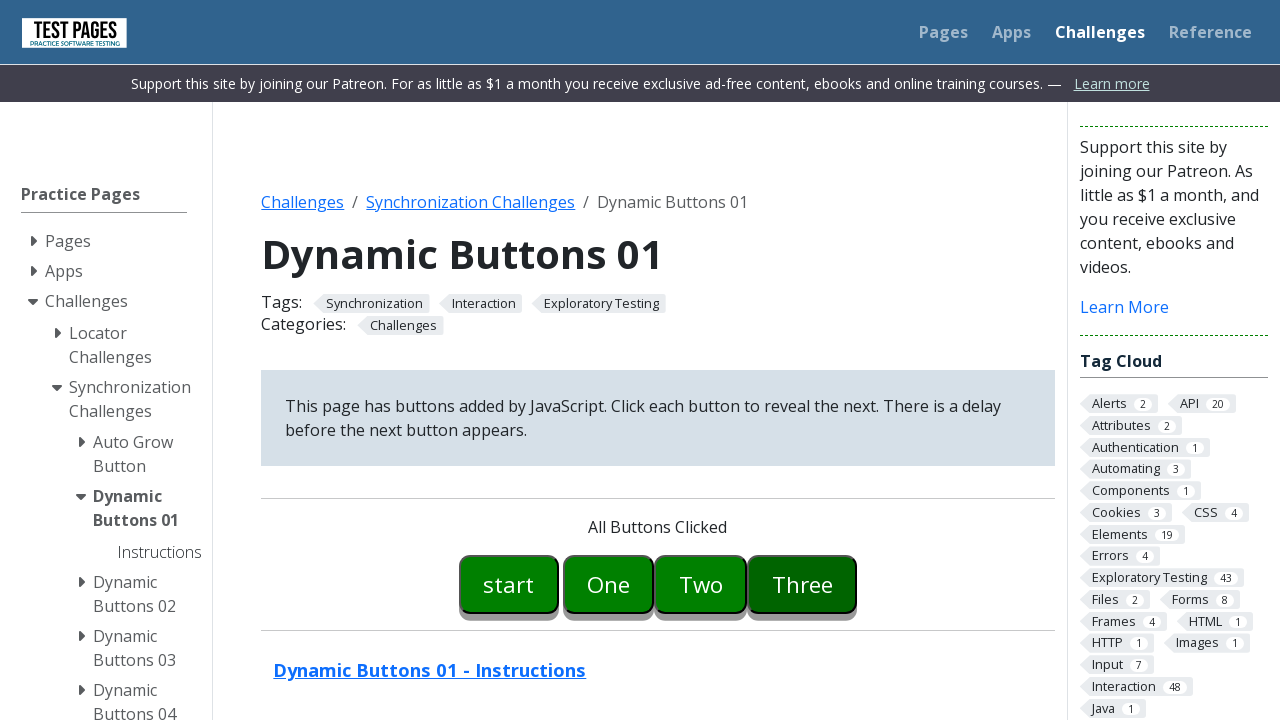

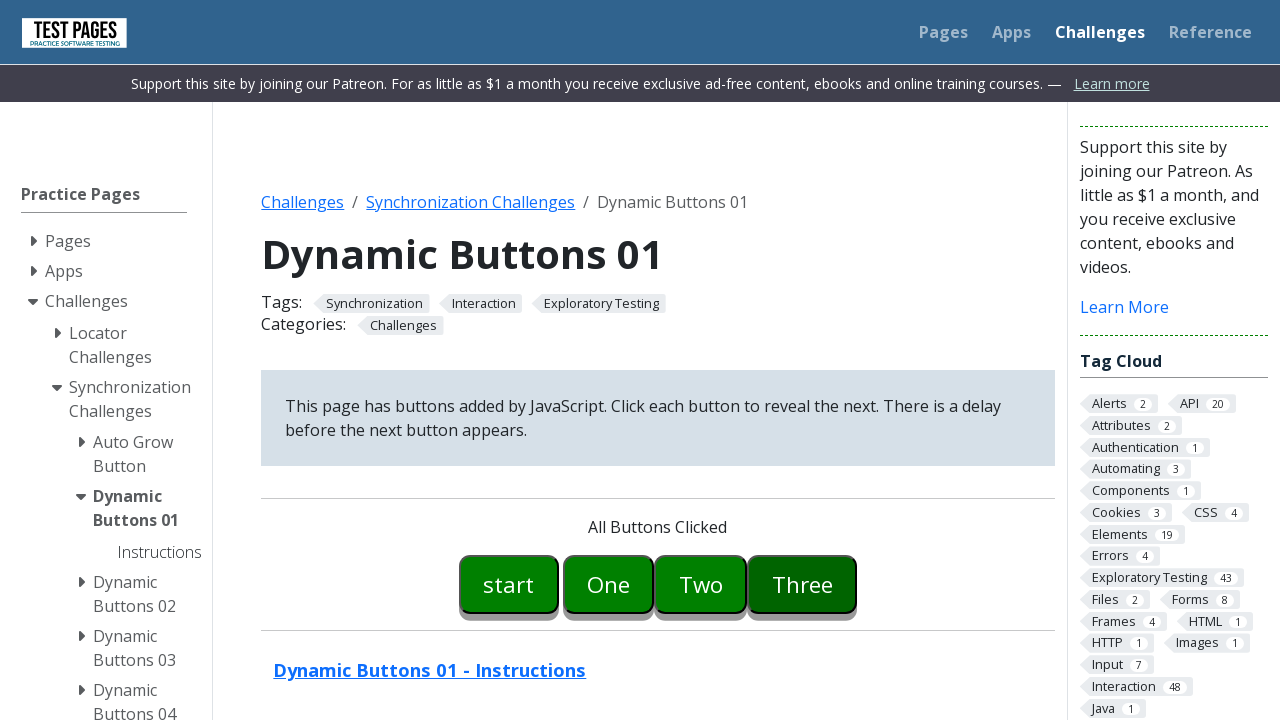